Navigates to TodoMVC website and verifies the page title is "TodoMVC"

Starting URL: https://todomvc.com

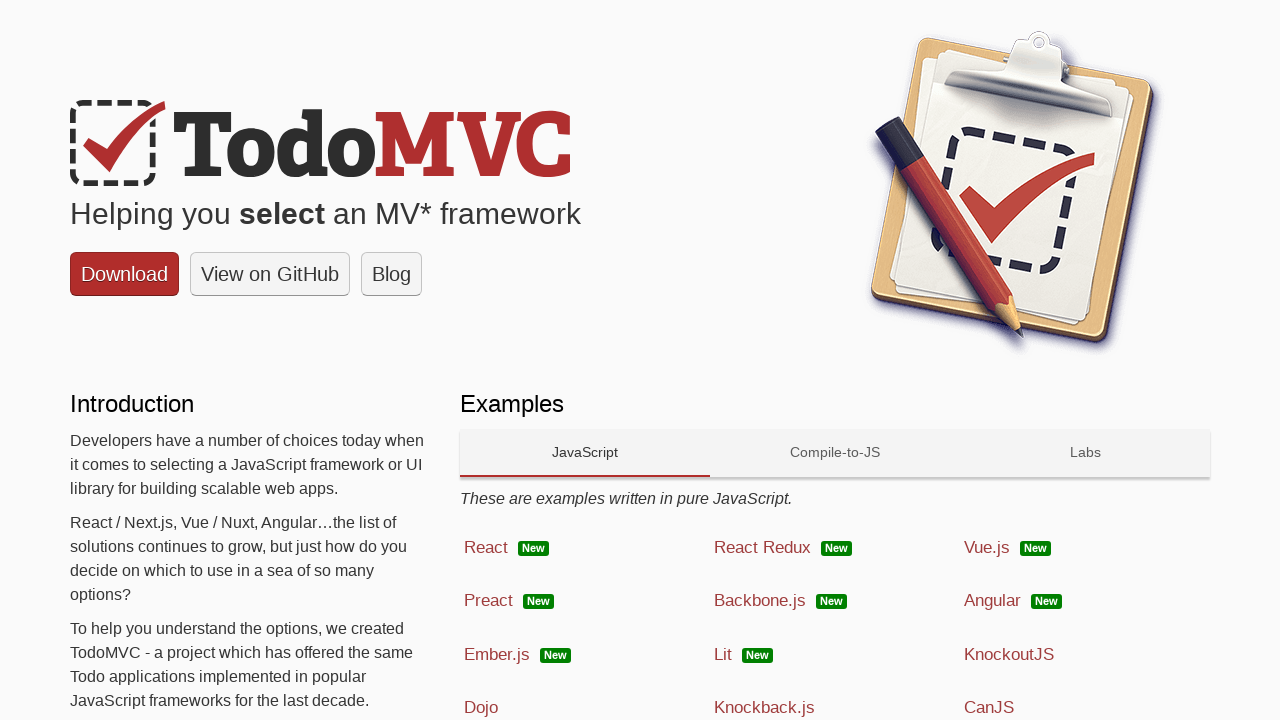

Navigated to TodoMVC website at https://todomvc.com
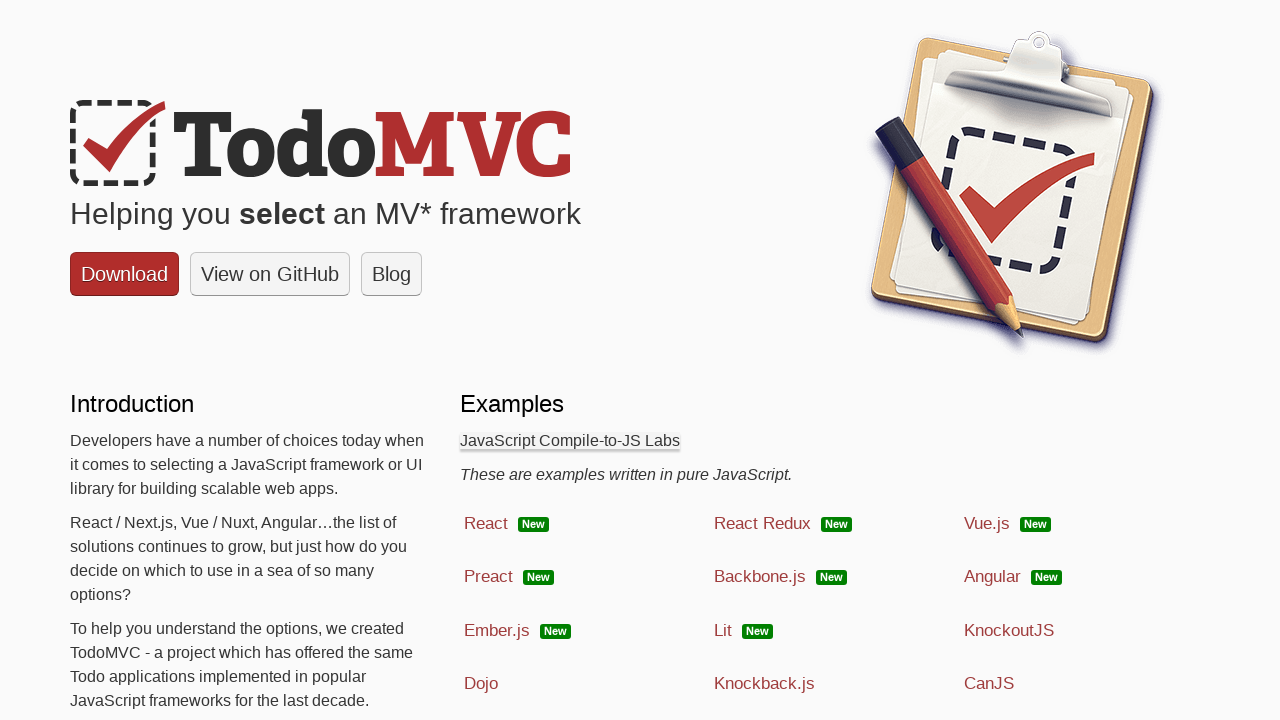

Verified page title is 'TodoMVC'
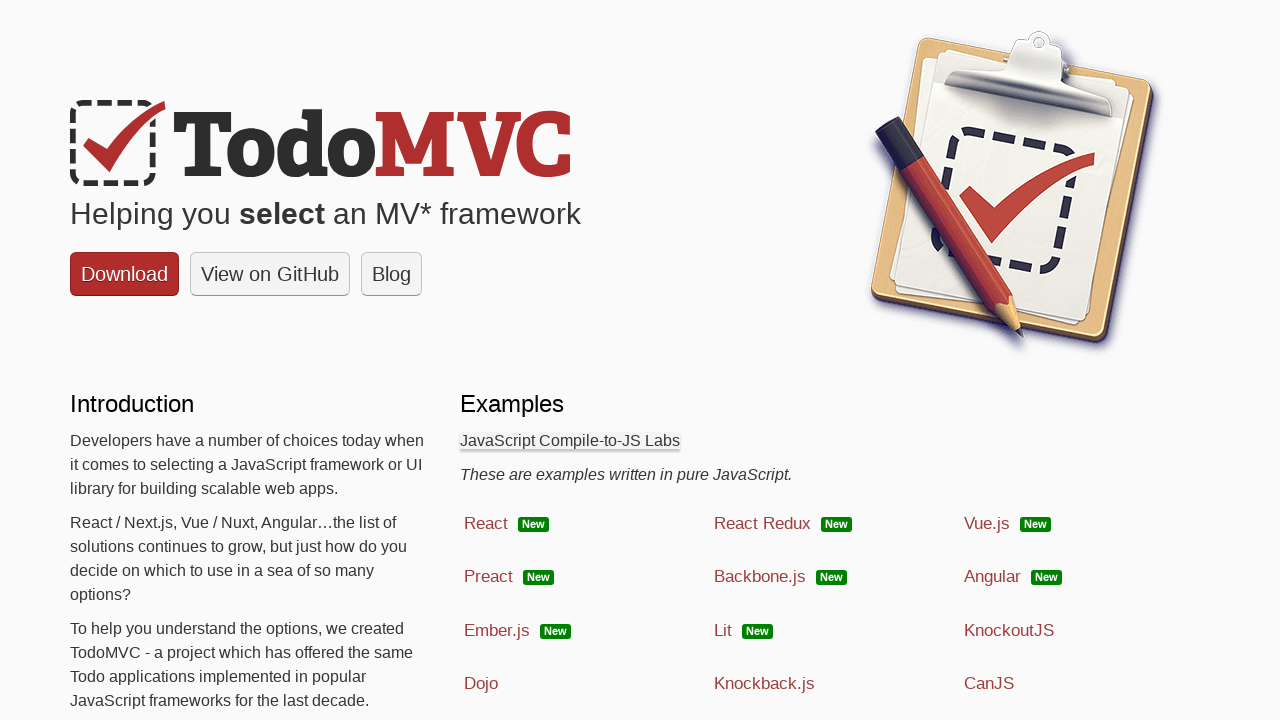

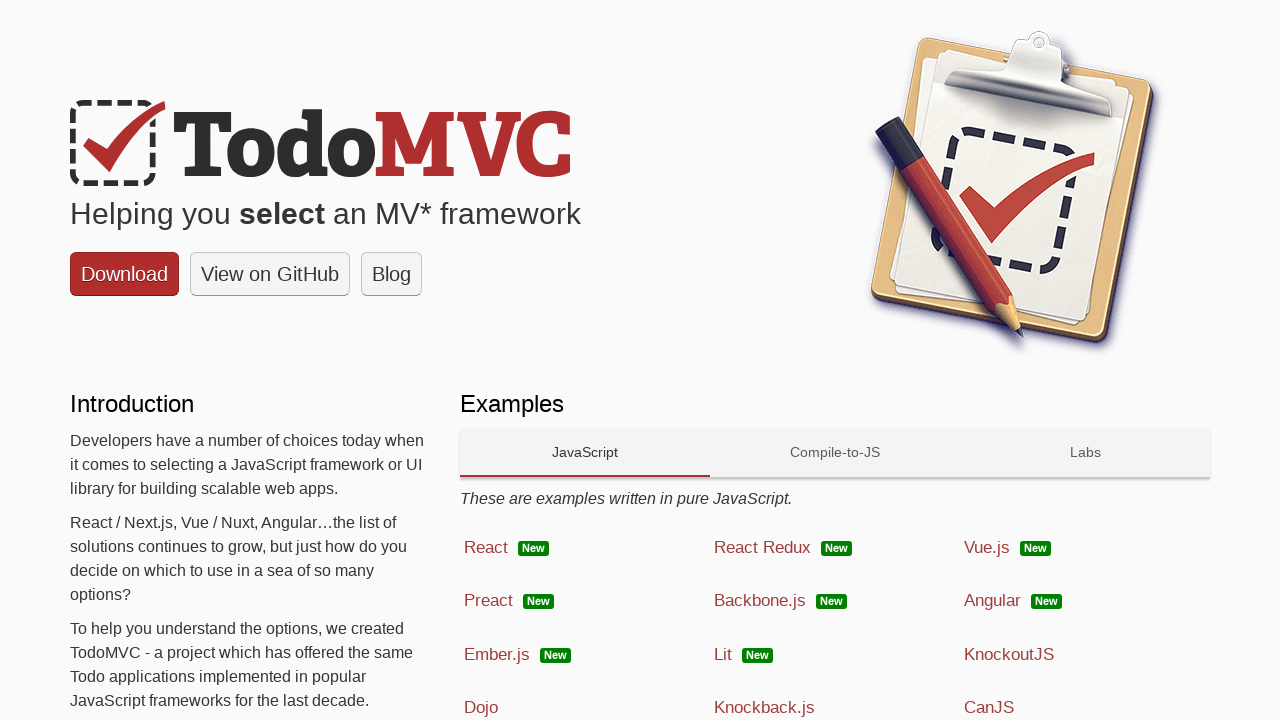